Tests validation error when username is empty

Starting URL: https://sakshingp.github.io/assignment/login.html

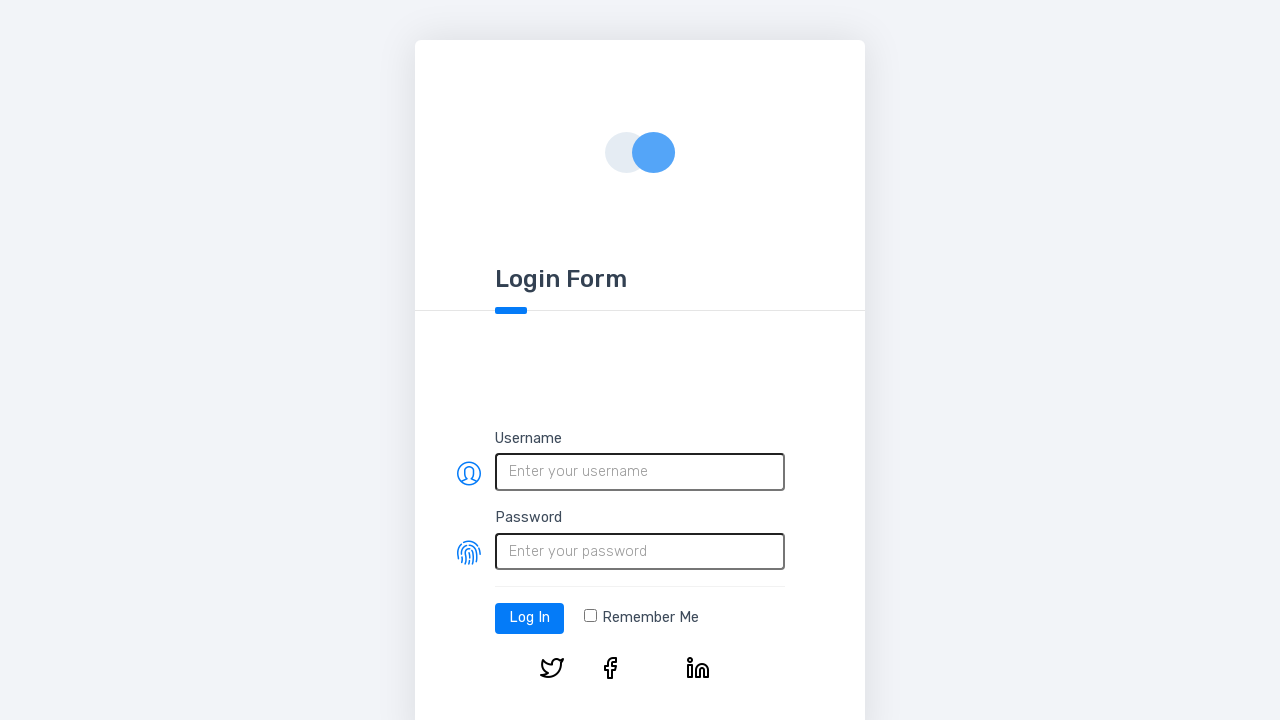

Navigated to login page
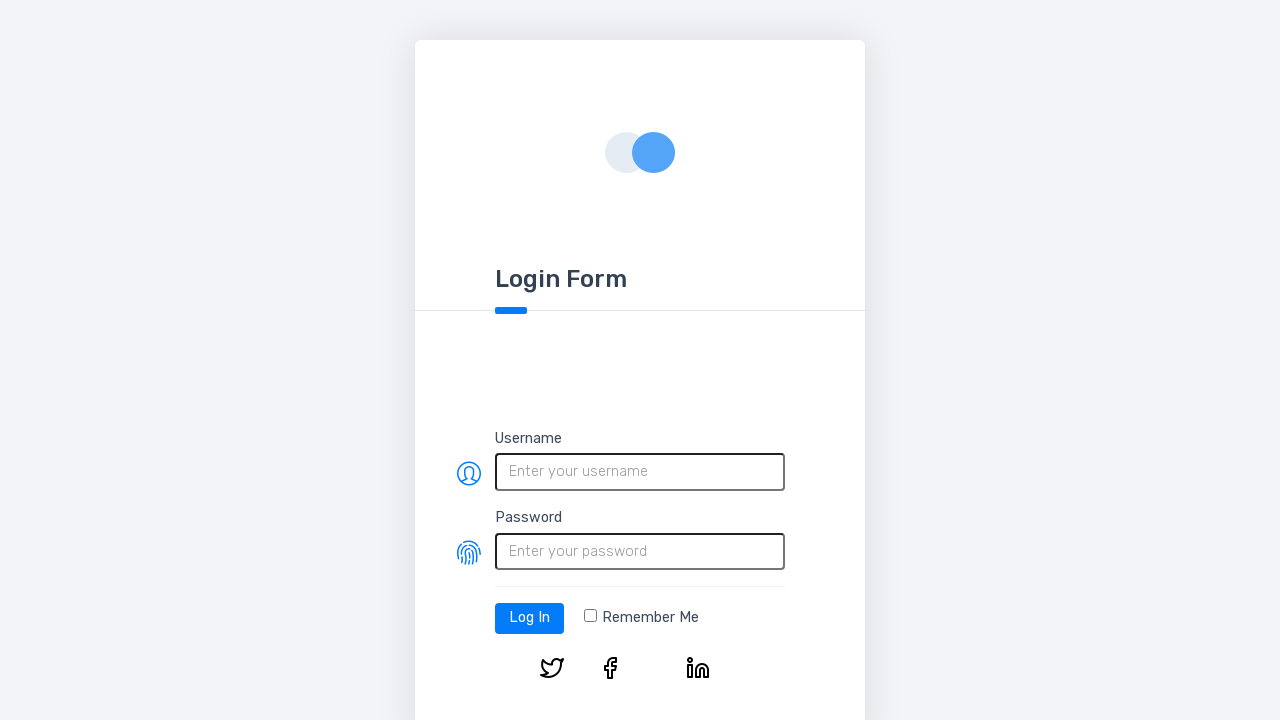

Left username field empty on #username
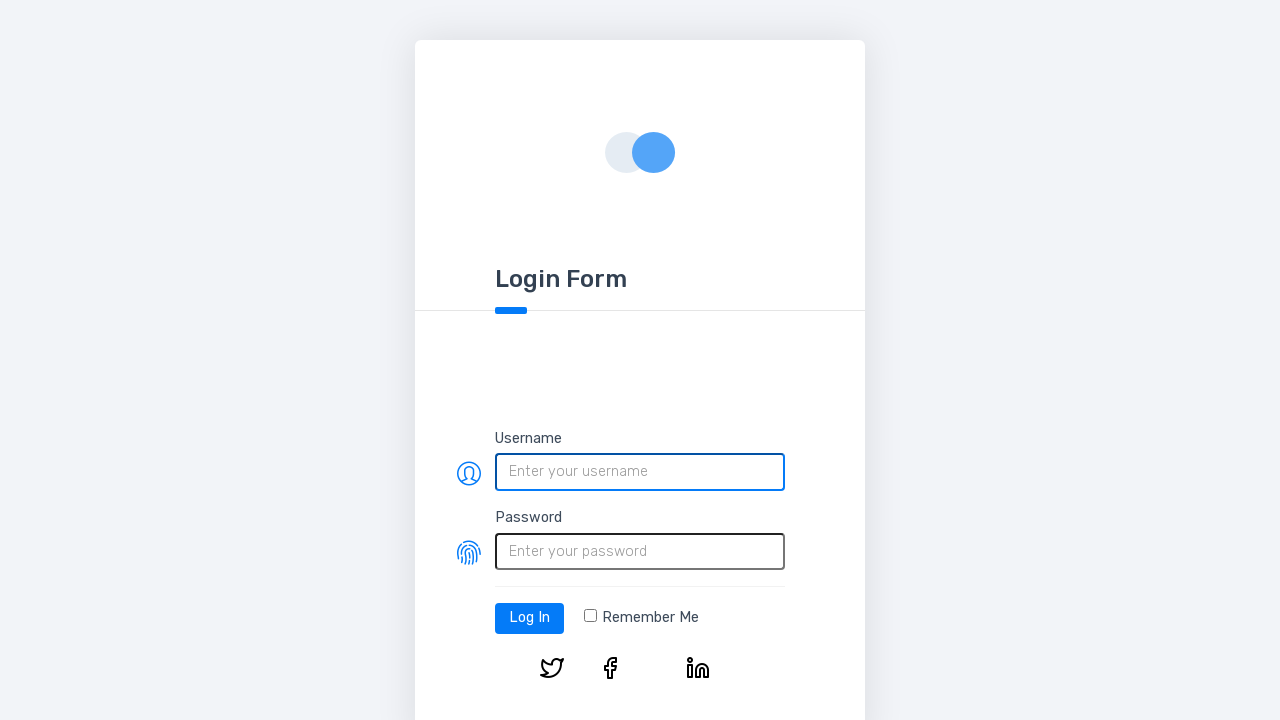

Filled password field with 'anyPassword' on #password
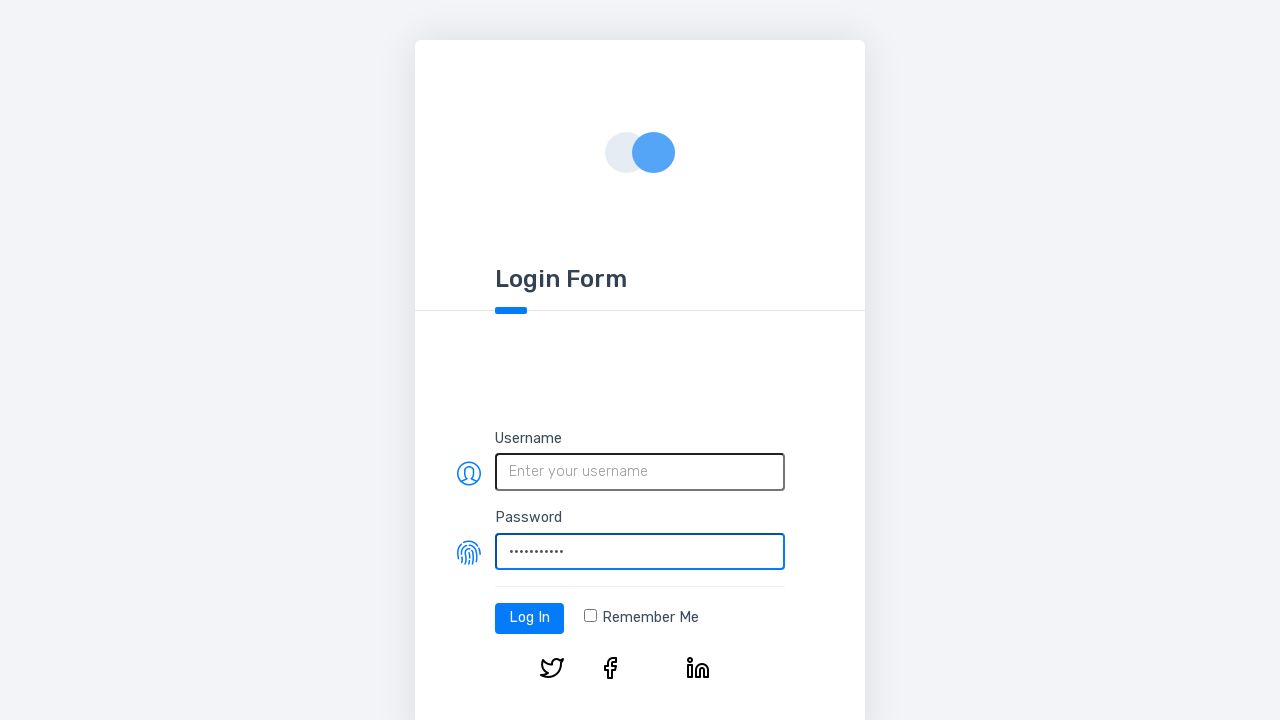

Clicked login button at (530, 618) on #log-in
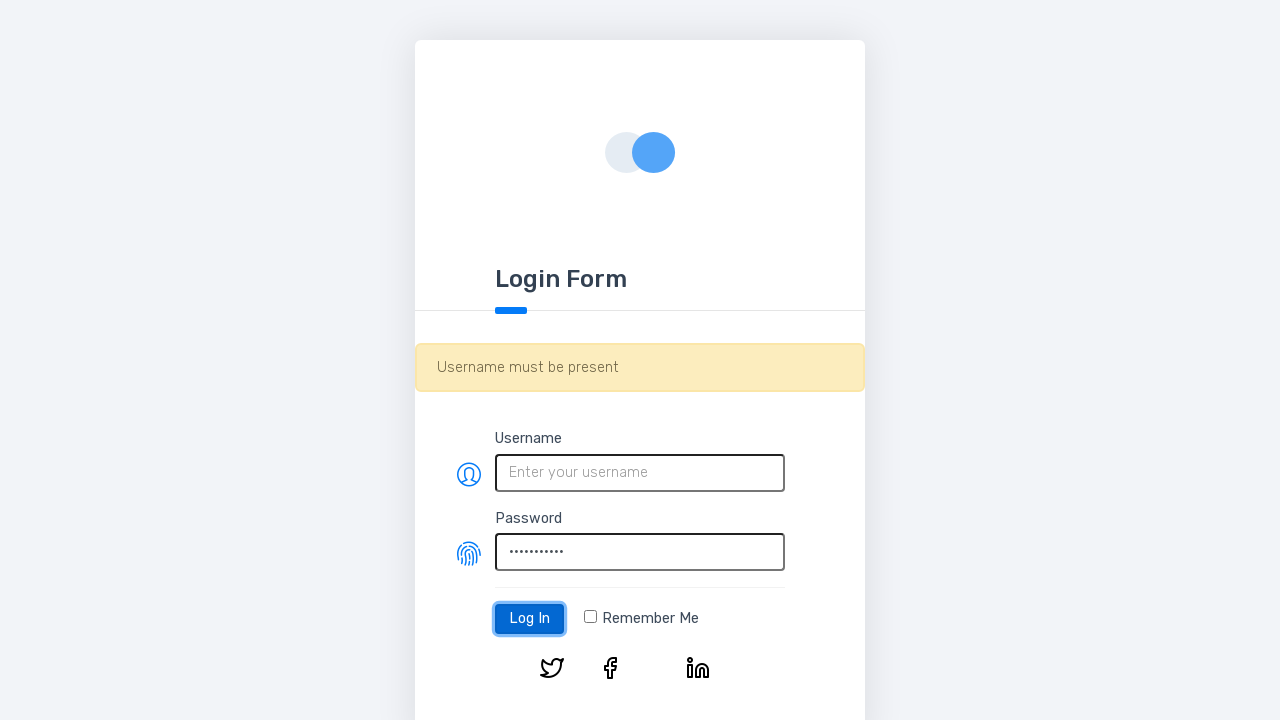

Validation error message appeared: 'Username must be present'
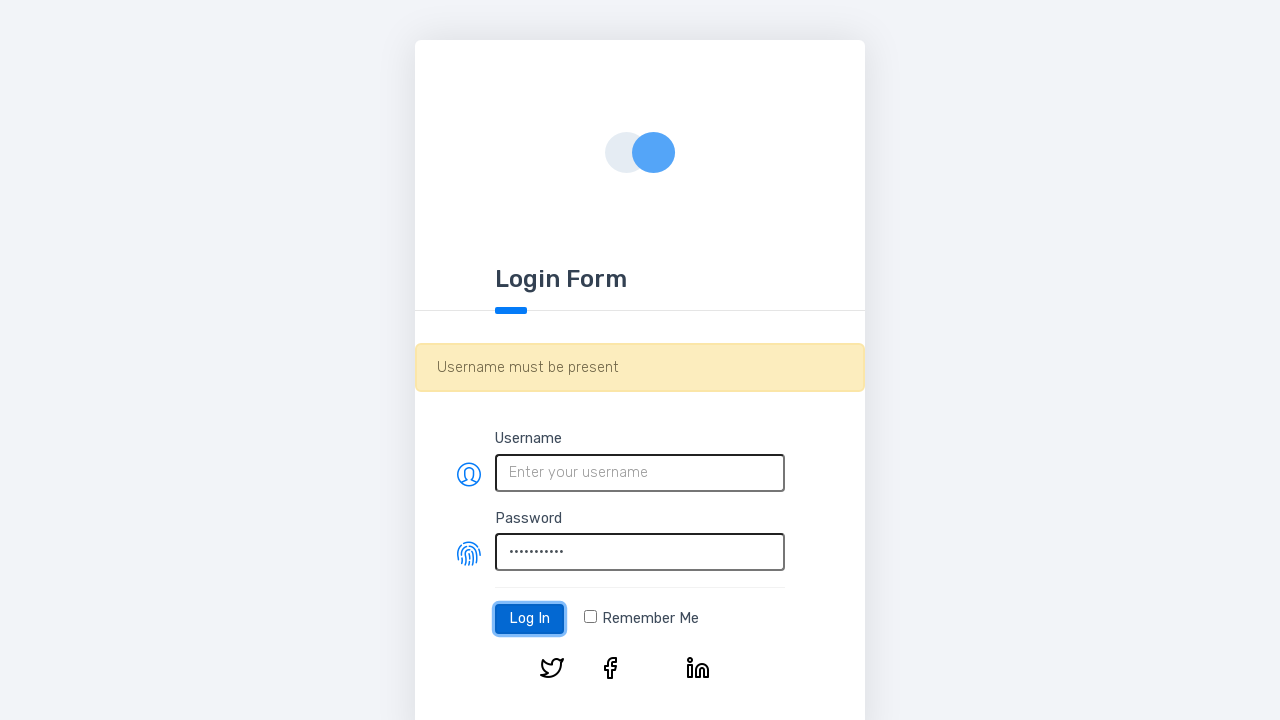

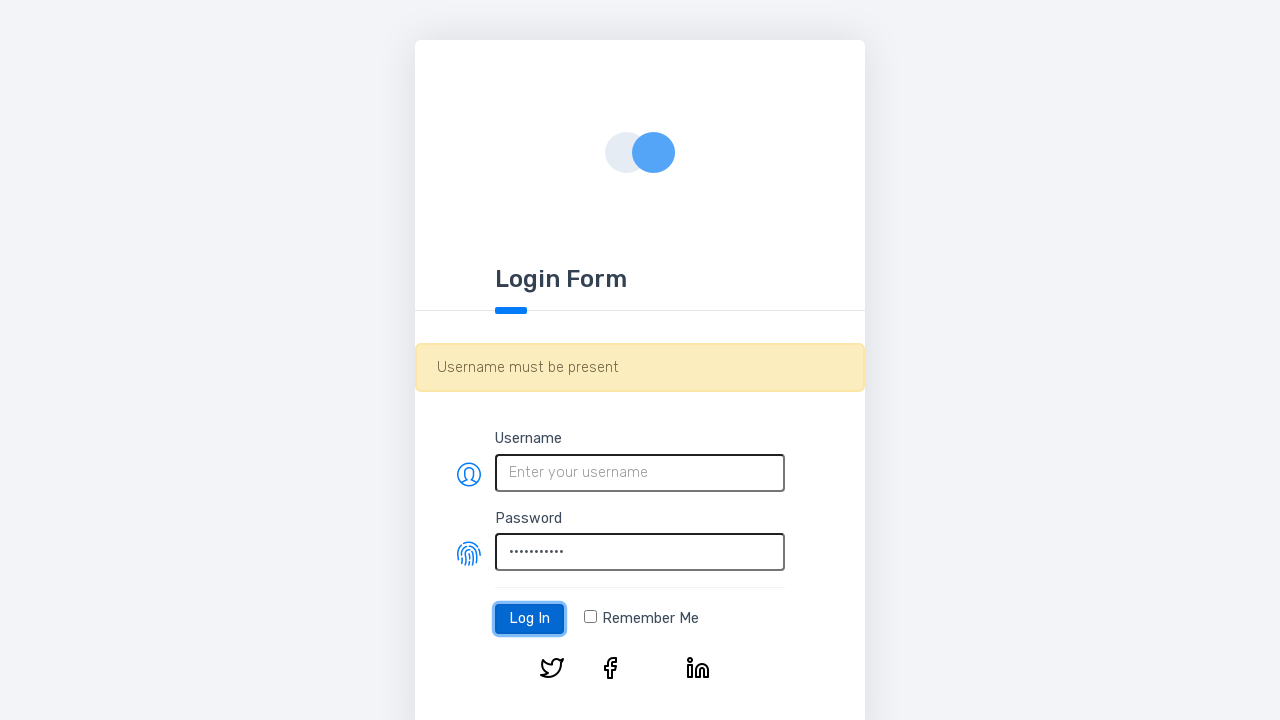